Scrolls down the page to a specific table element using JavaScript executor

Starting URL: https://rahulshettyacademy.com/AutomationPractice/

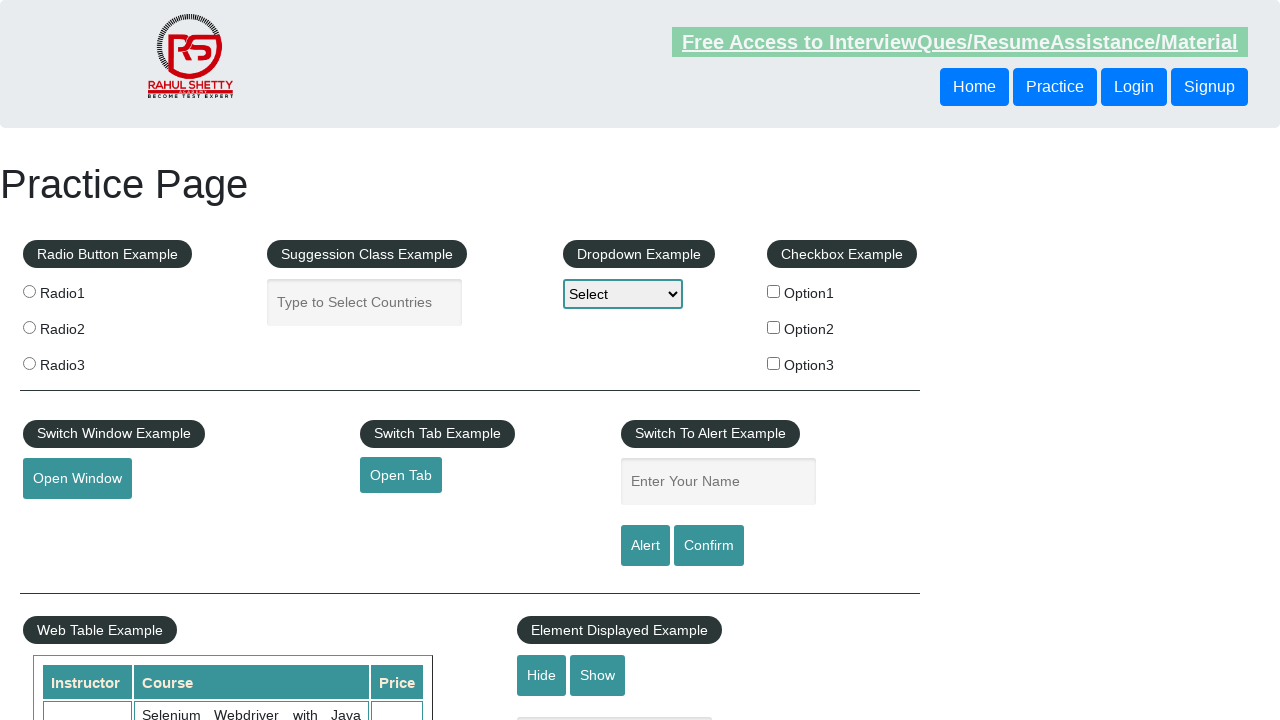

Scrolled down 400 pixels to view the table element
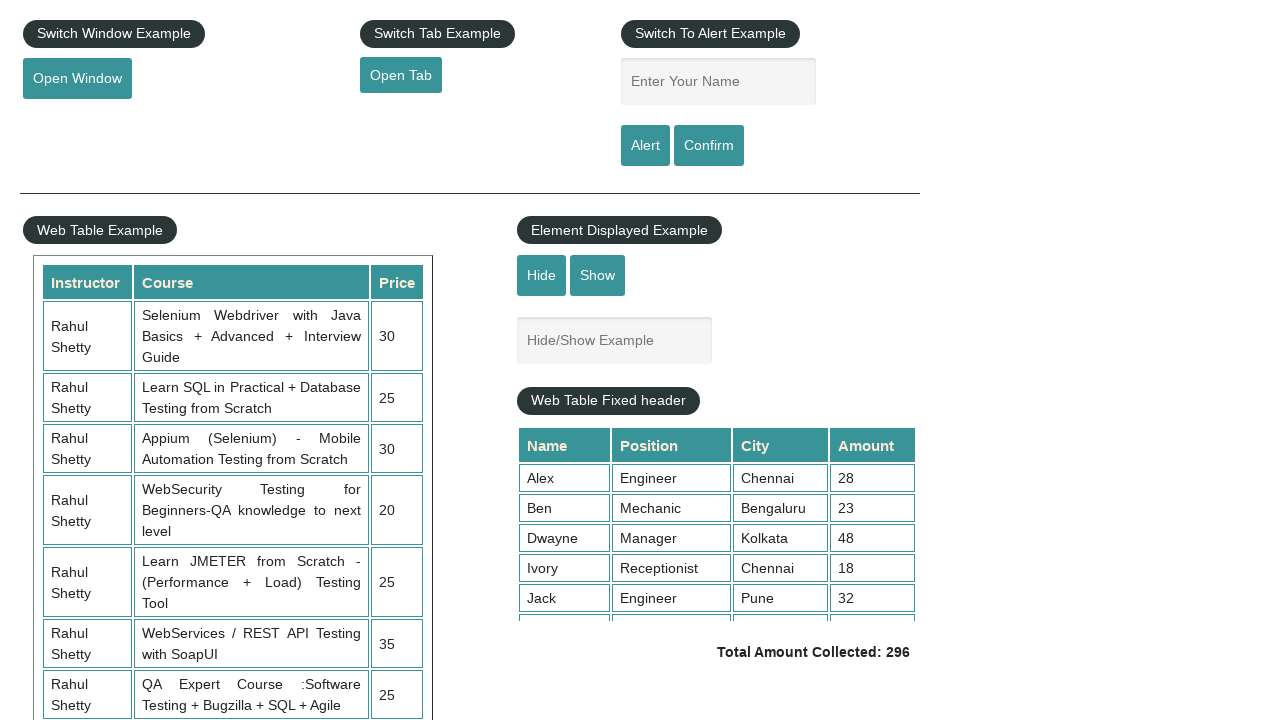

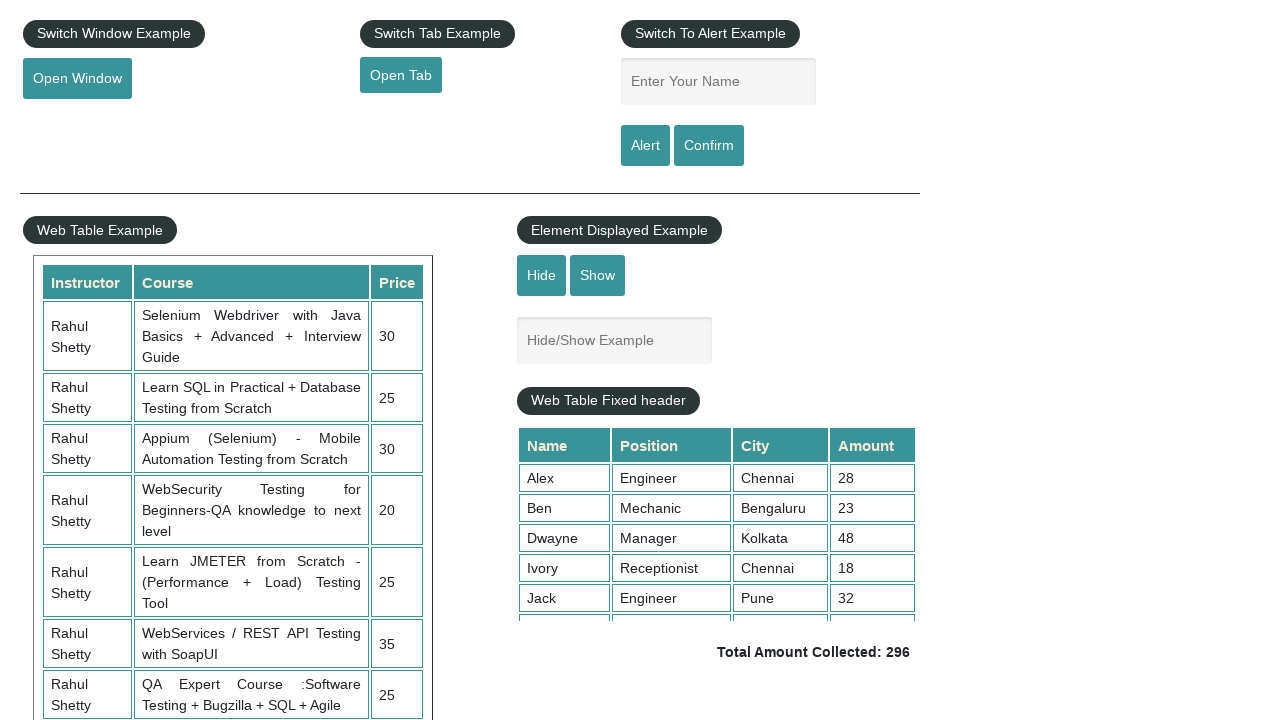